Tests dynamic loading functionality where an element becomes visible after clicking start button

Starting URL: https://the-internet.herokuapp.com/

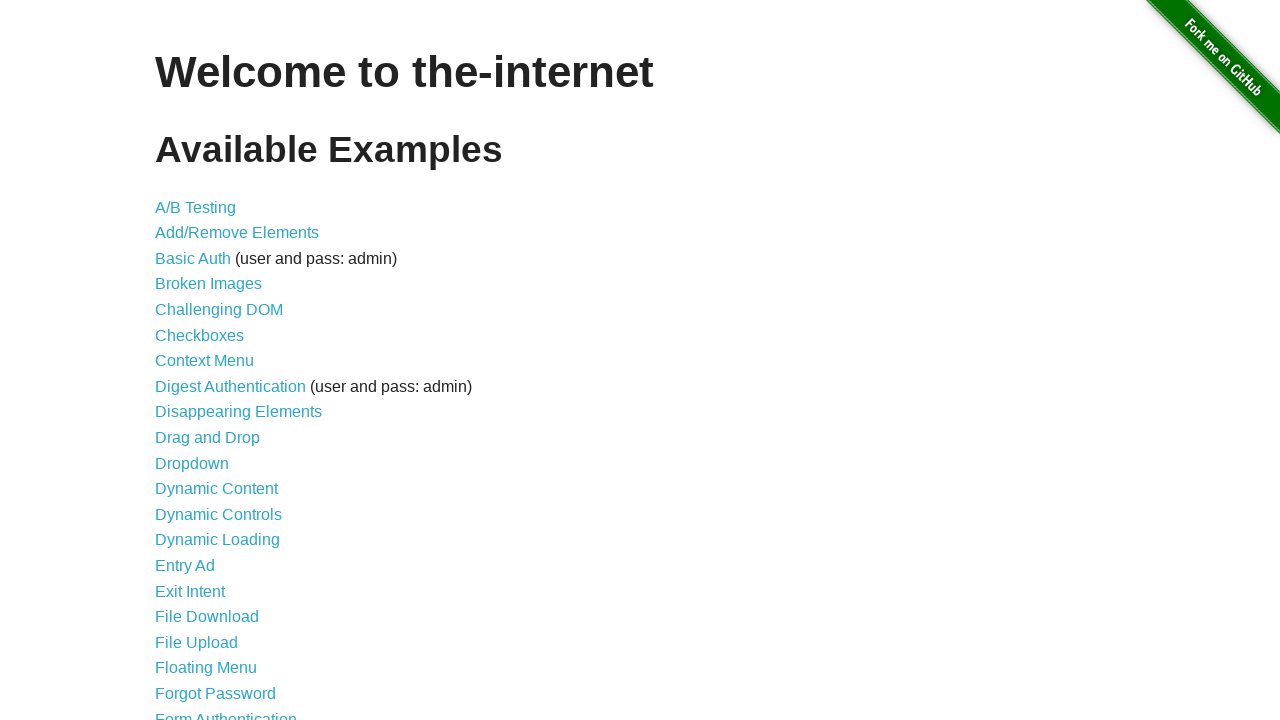

Clicked on Dynamic Loading link at (218, 540) on text=Dynamic Loading
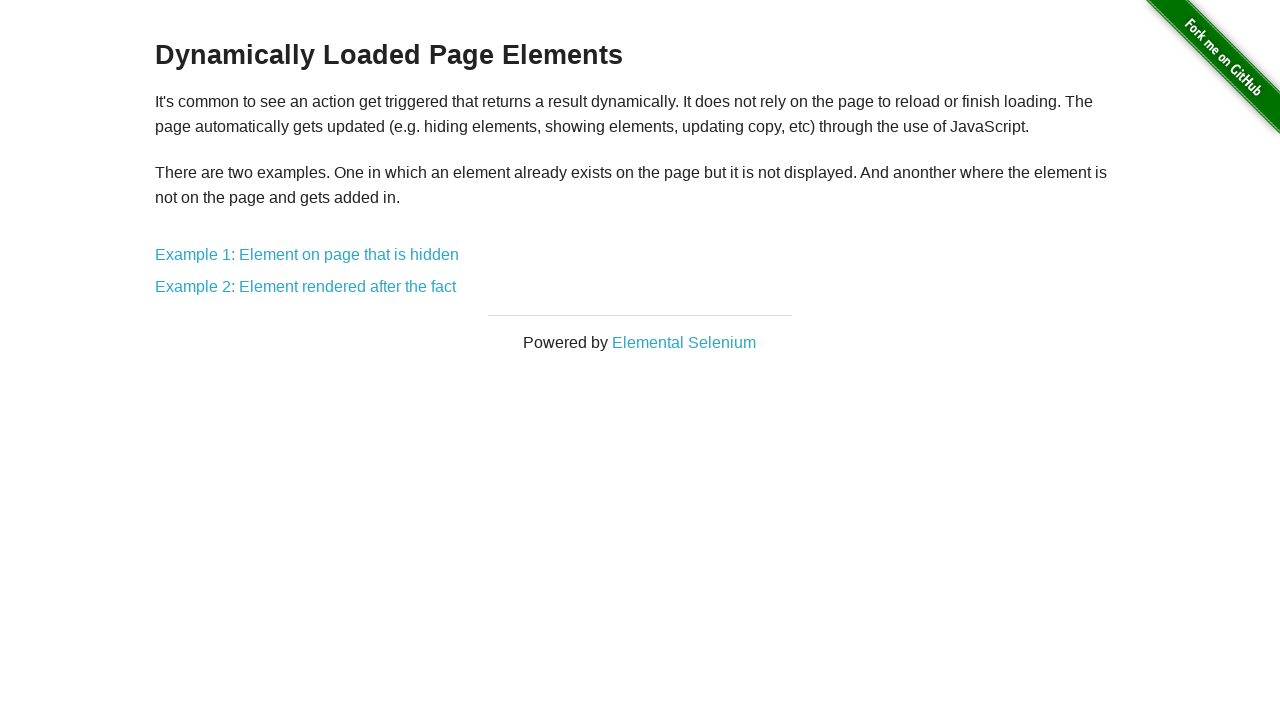

Clicked on Example 1 link at (307, 255) on text=Example 1
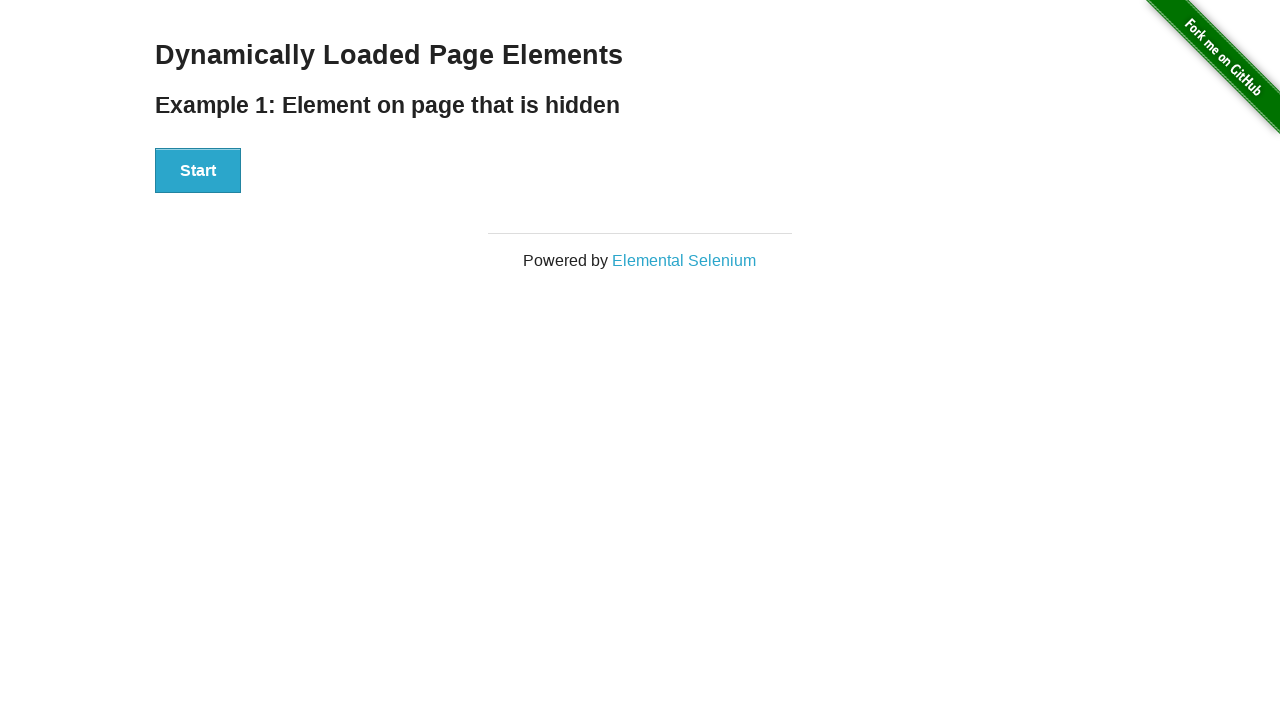

Clicked start button to trigger dynamic loading at (198, 171) on #start > button
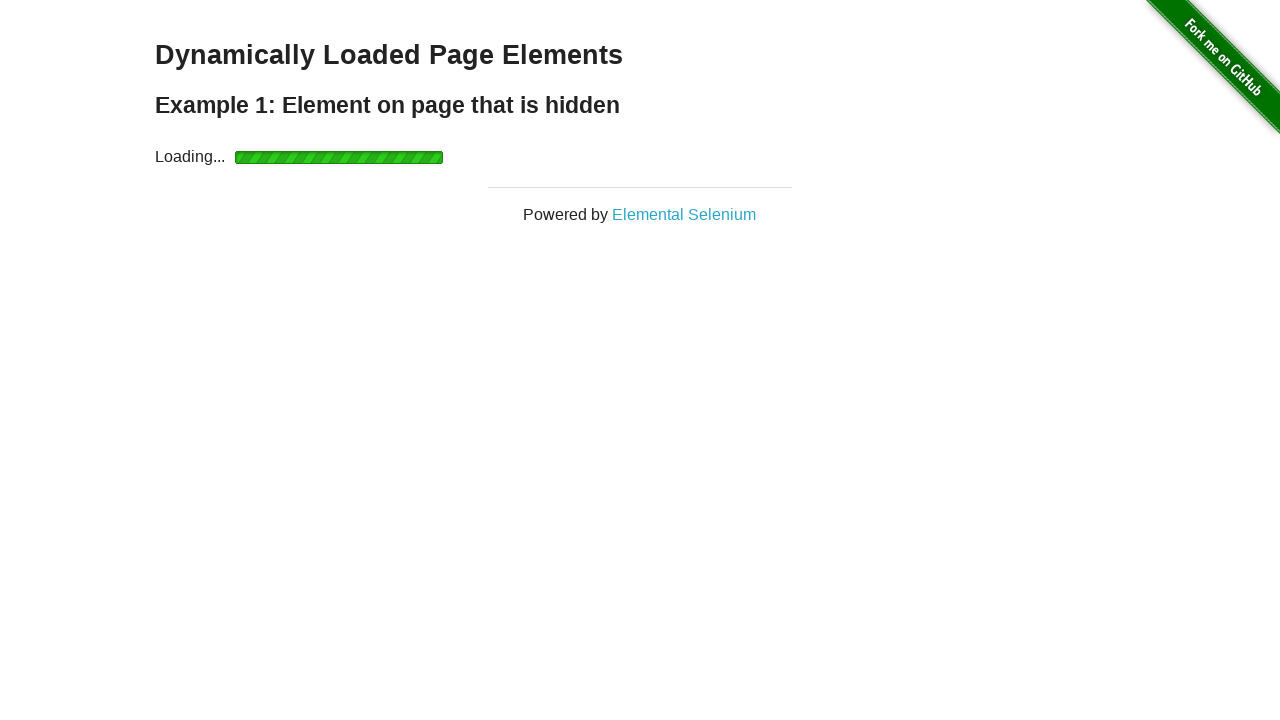

Finish block became visible after loading completed
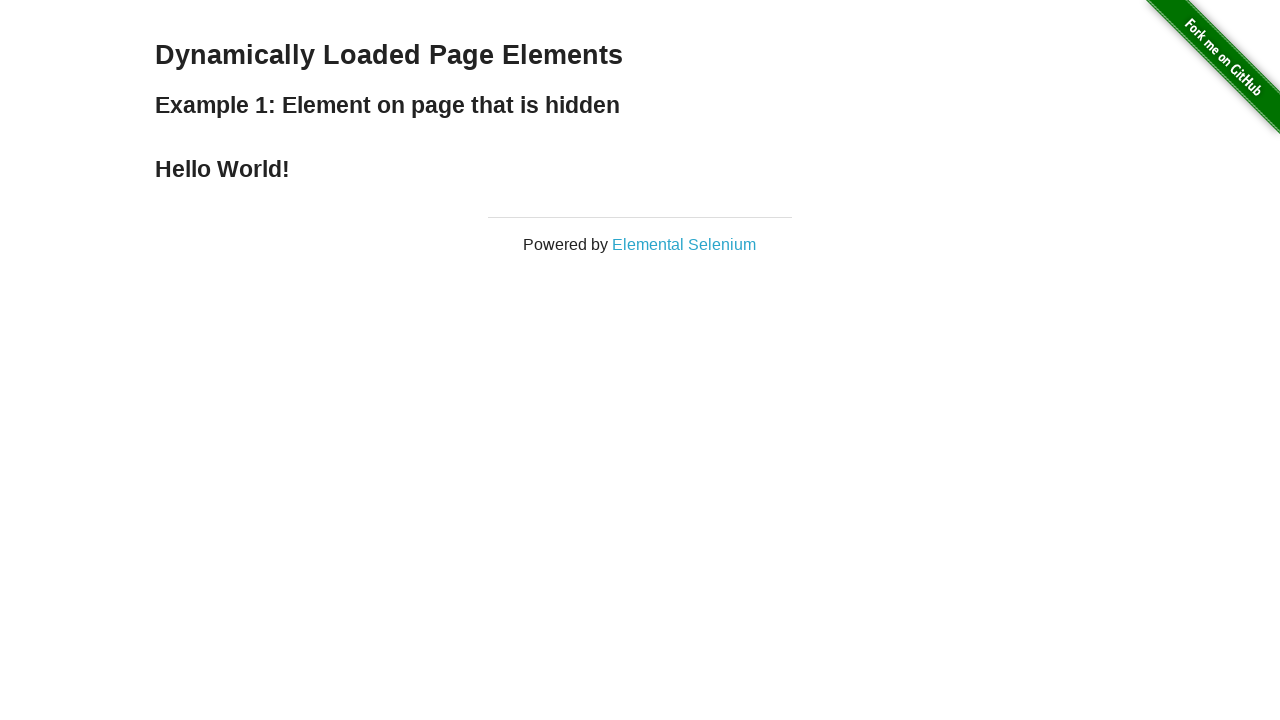

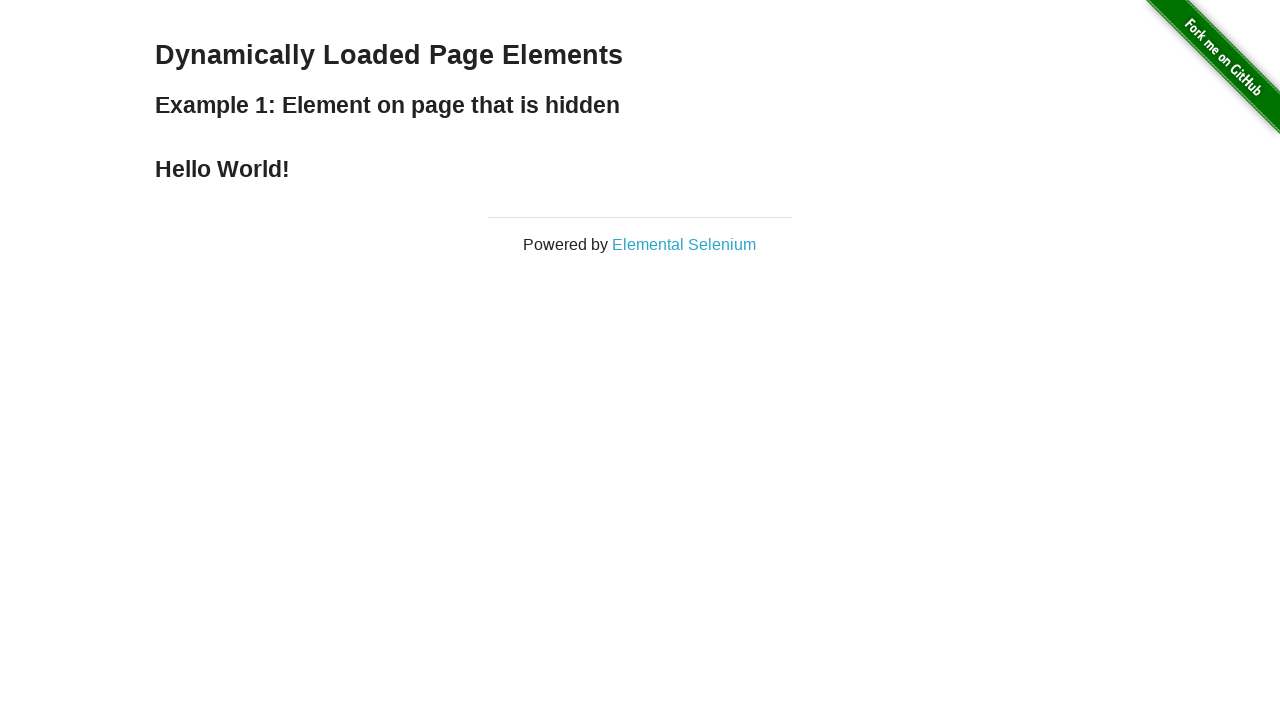